Tests DemoQA Elements section by navigating to Text Box form and filling out user information including name, email, and addresses

Starting URL: https://demoqa.com/

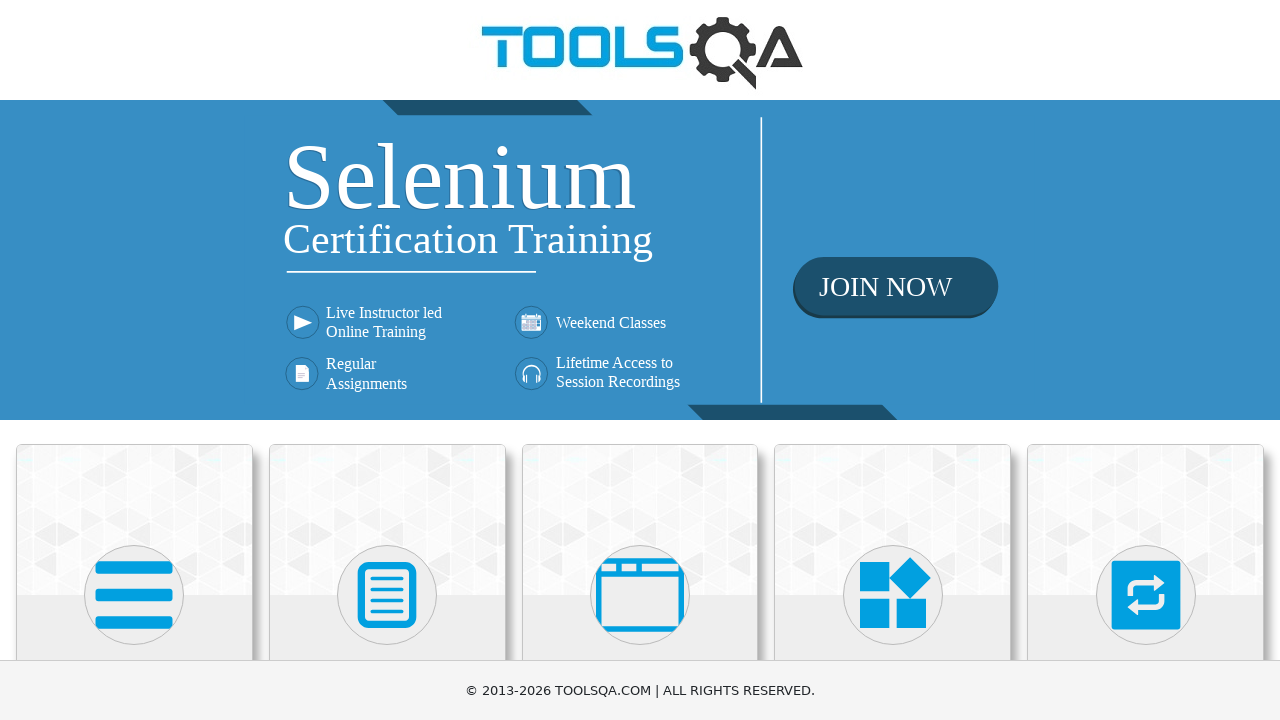

Navigated to DemoQA home page
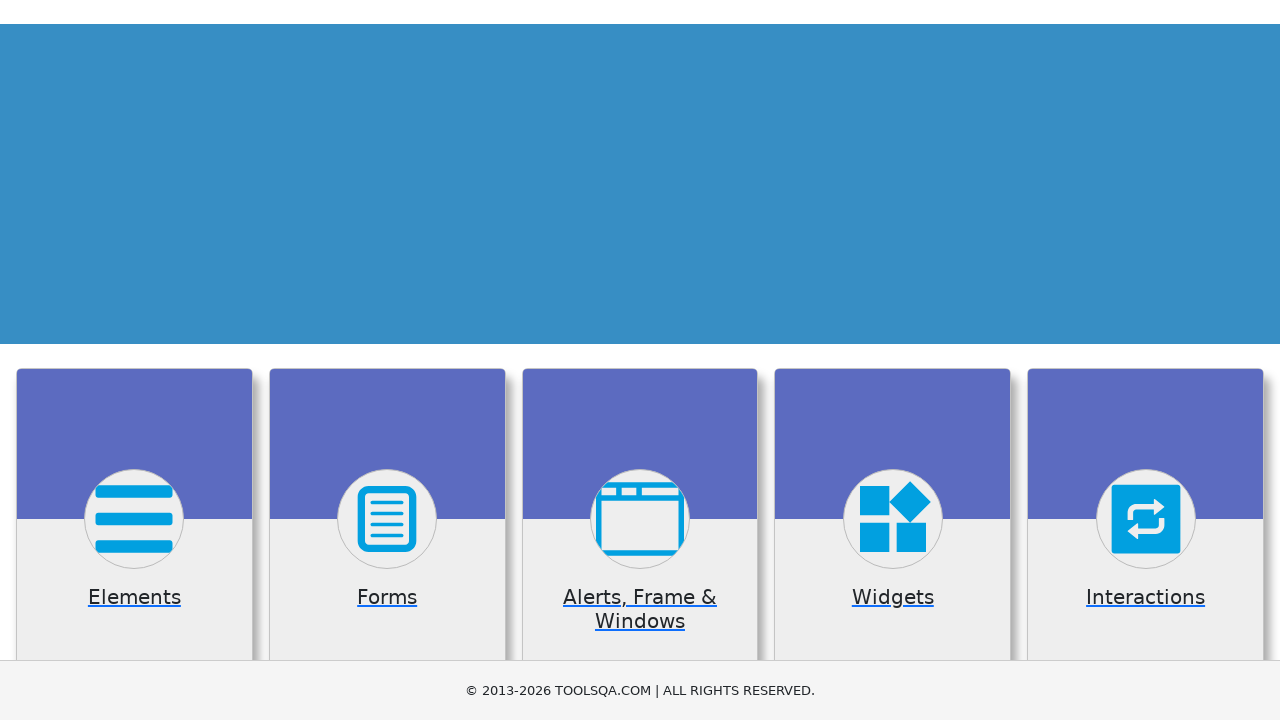

Clicked on Elements card at (134, 360) on xpath=//h5[contains(text(), 'Elements')]
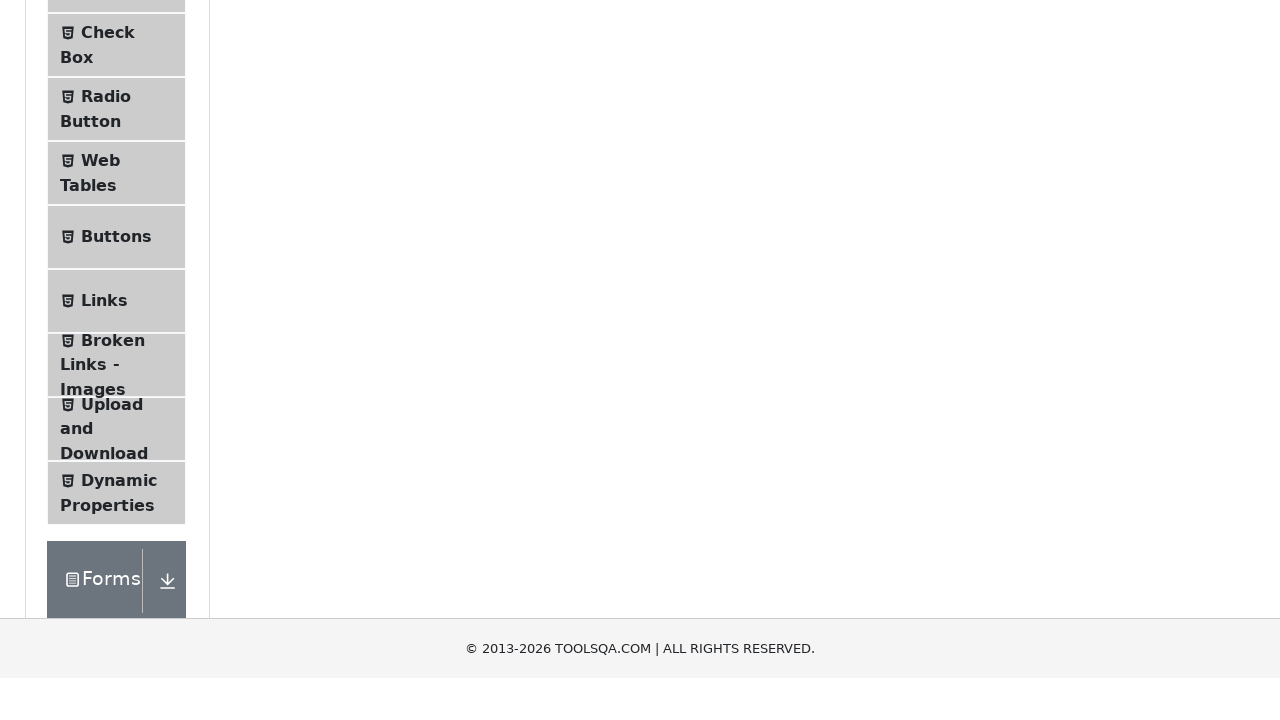

Clicked on Text Box menu item at (119, 261) on xpath=//span[text()='Text Box']
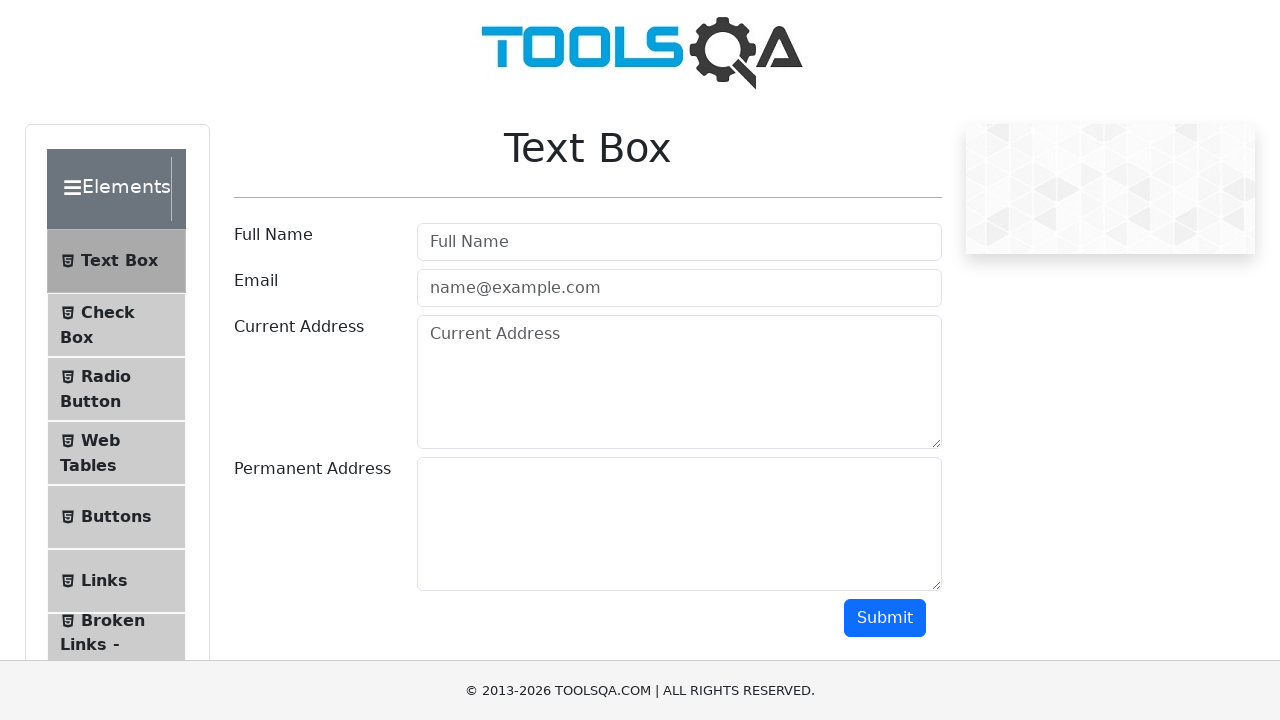

Filled user name field with 'Bob Forest' on #userName
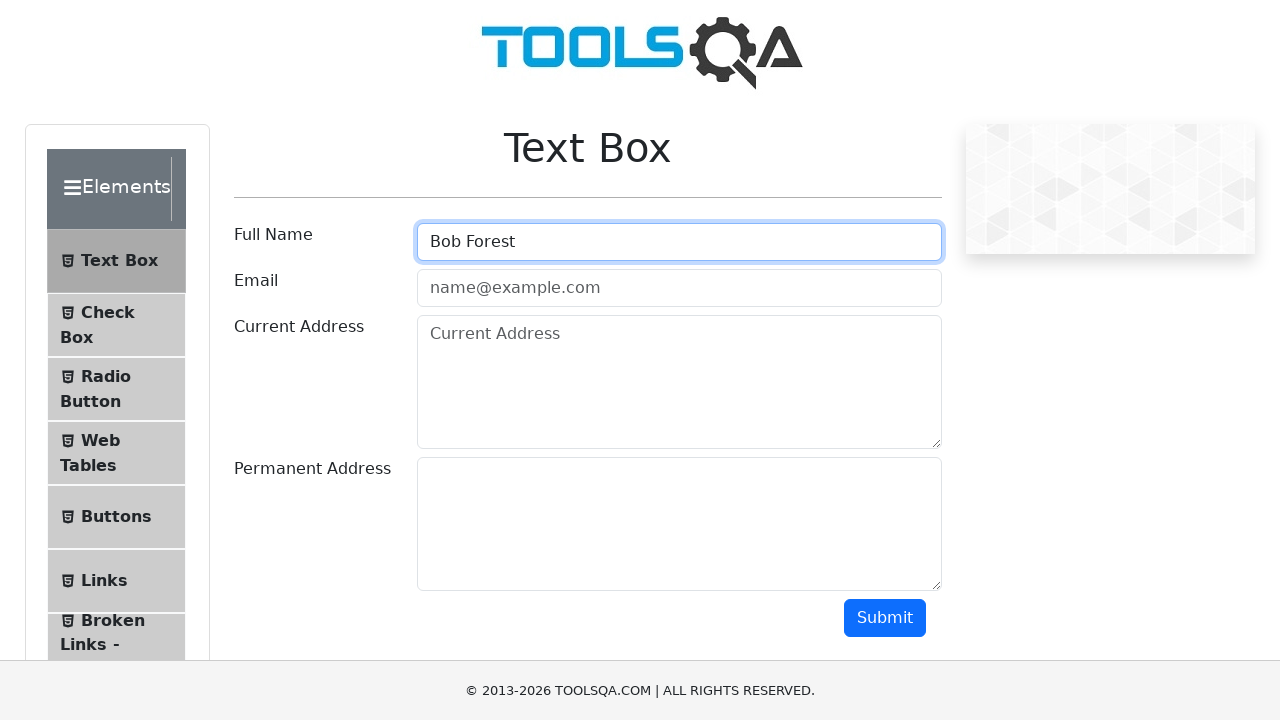

Filled user email field with 'a@example.com' on #userEmail
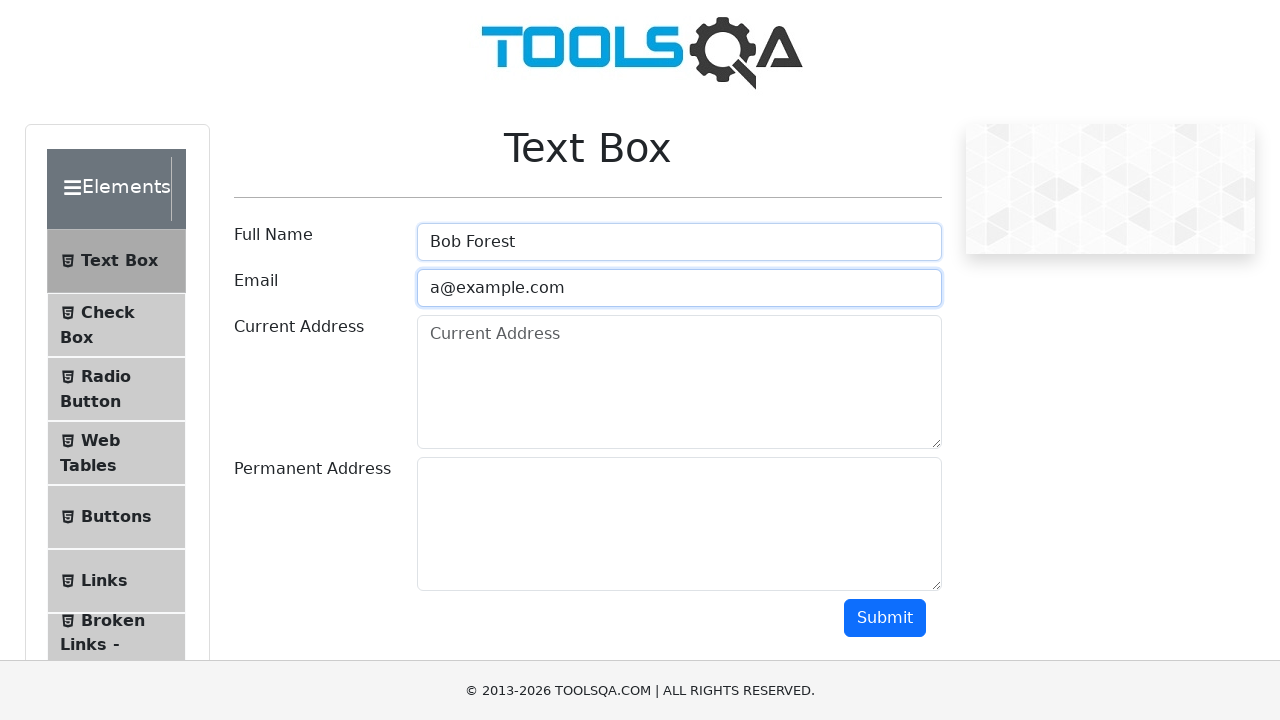

Filled current address field with '8410 N. Rafael Rivera Way, Las Vegas, NV 89113' on #currentAddress
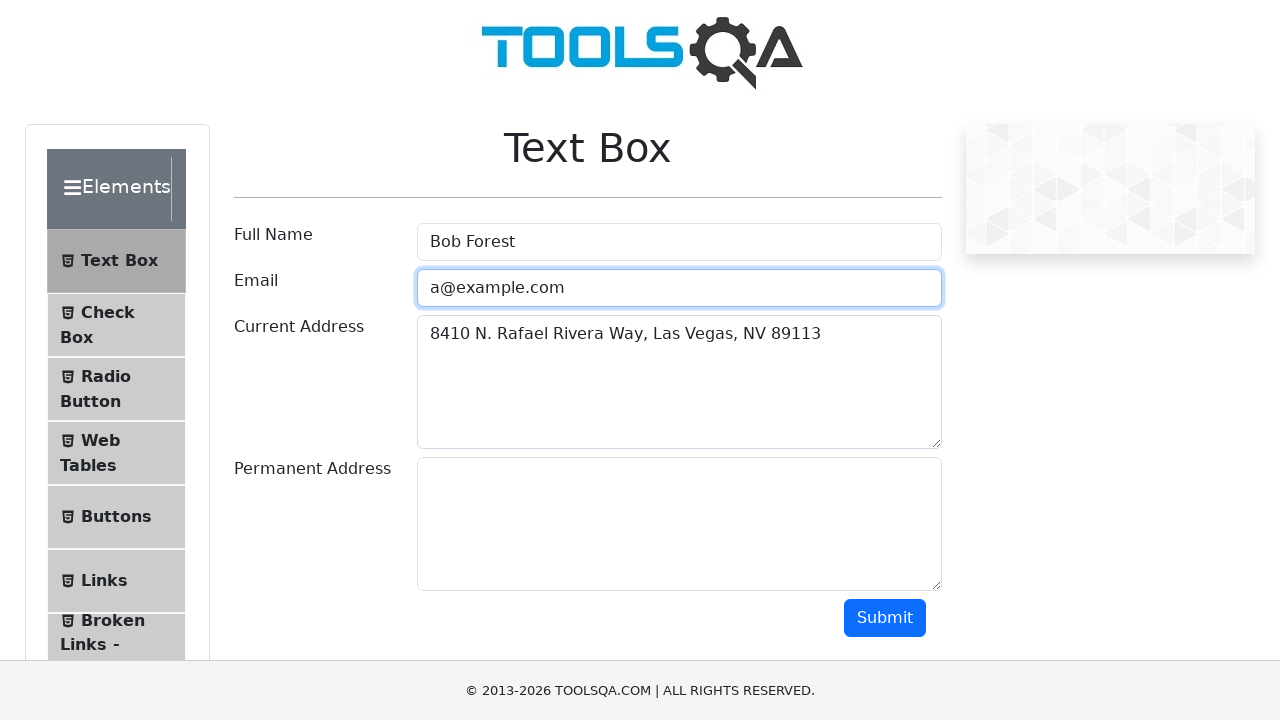

Filled permanent address field with '11011 W Charleston Blvd, Las Vegas, NV 89135' on #permanentAddress
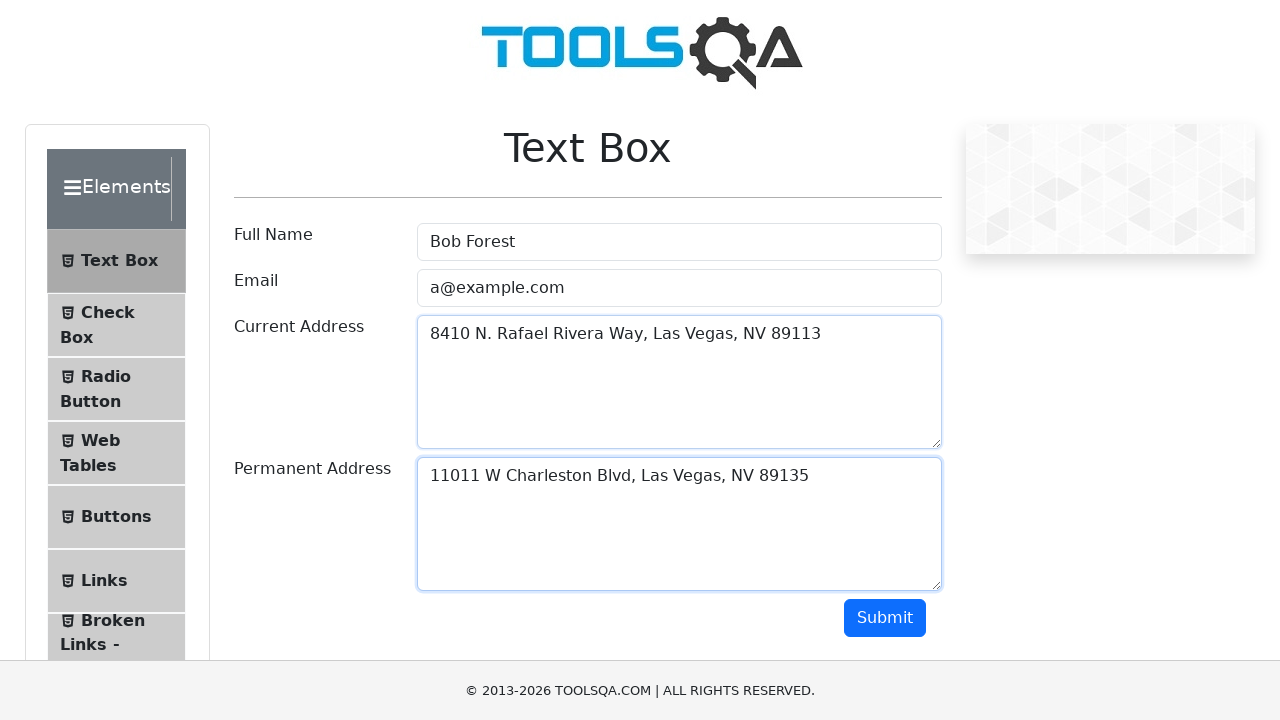

Clicked submit button to submit Text Box form at (885, 618) on button#submit
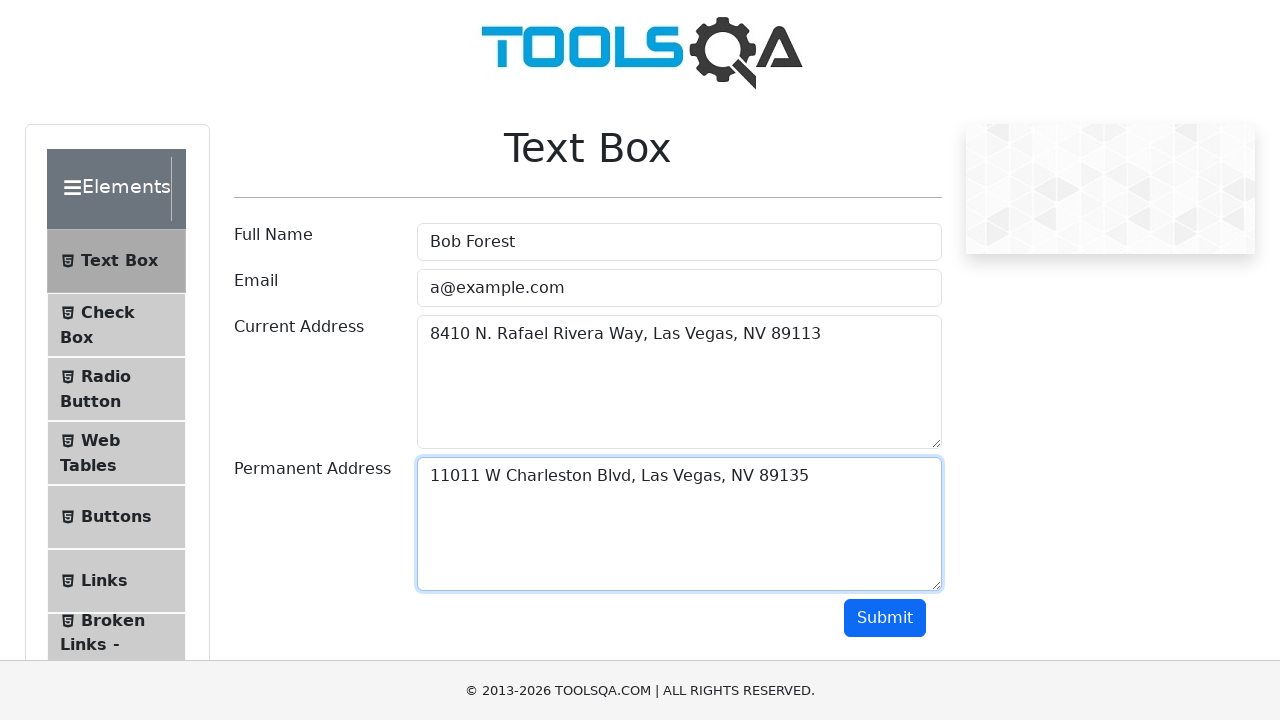

Form output displayed successfully
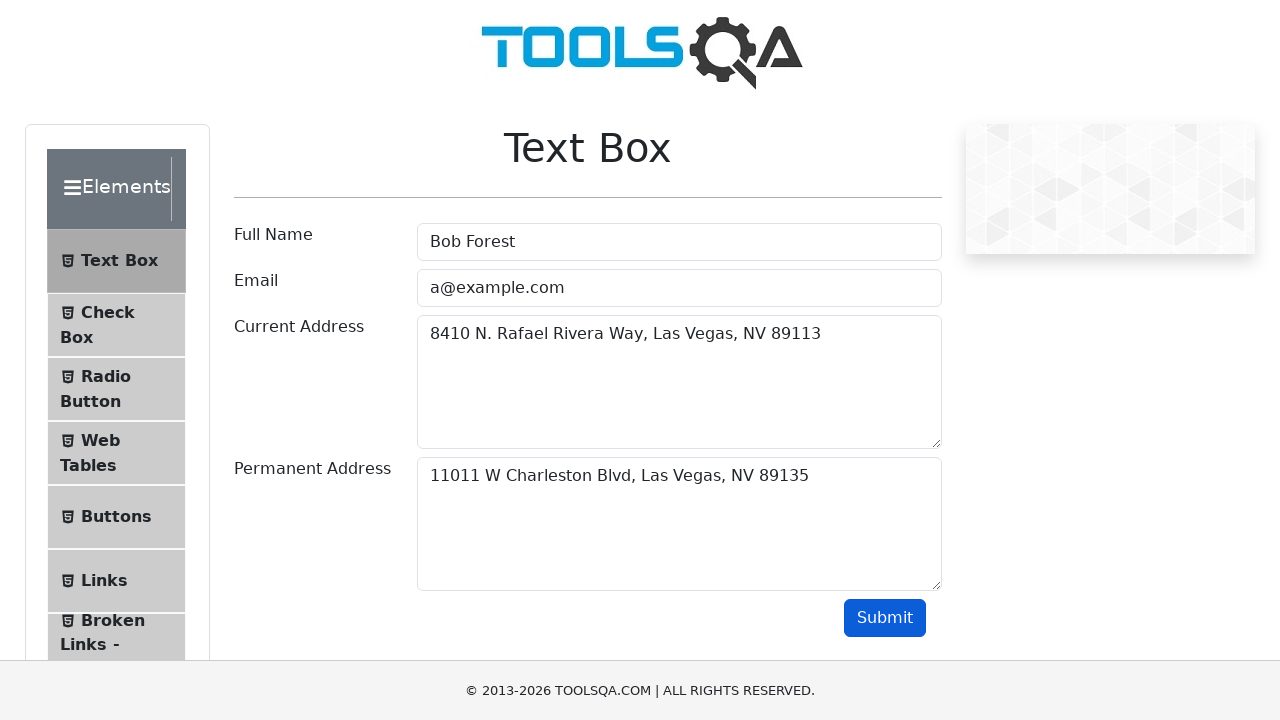

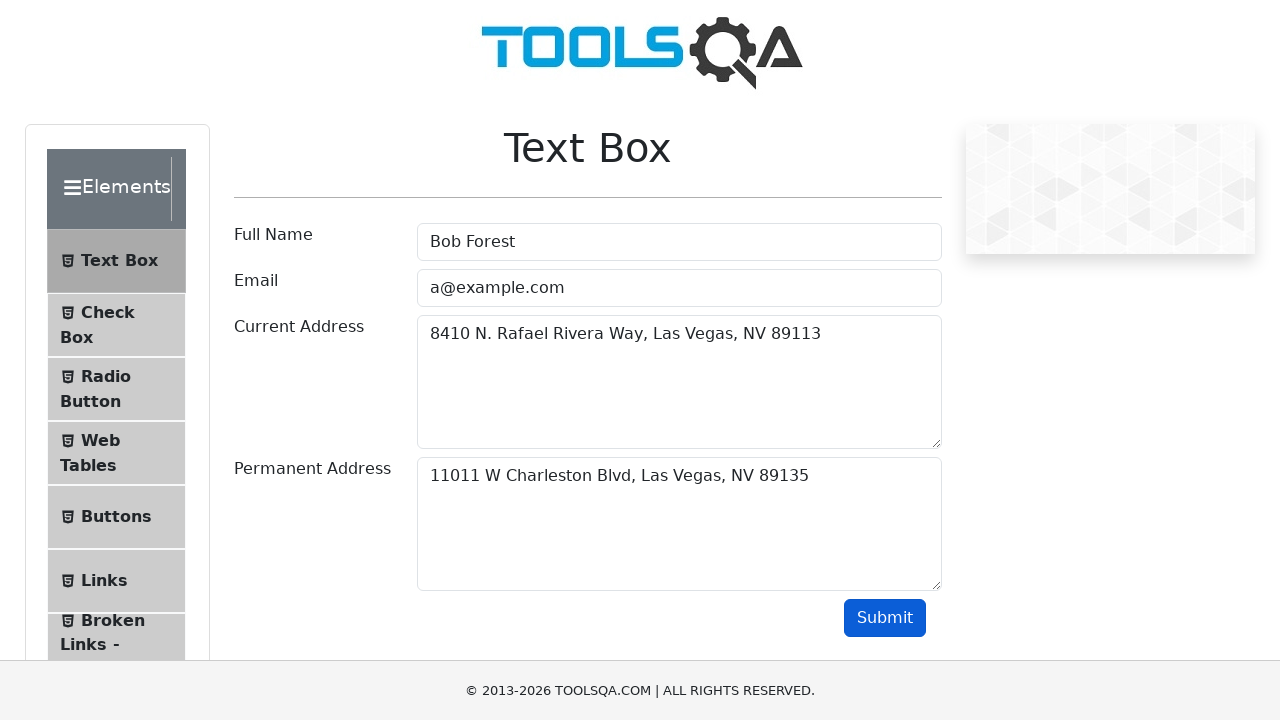